Tests various form interactions including dropdown selection (by index, text, and value), checkbox clicking, keyboard combination input, and drag-and-drop functionality on a demo page.

Starting URL: https://suvroc.github.io/selenium-mail-course/05/example.html

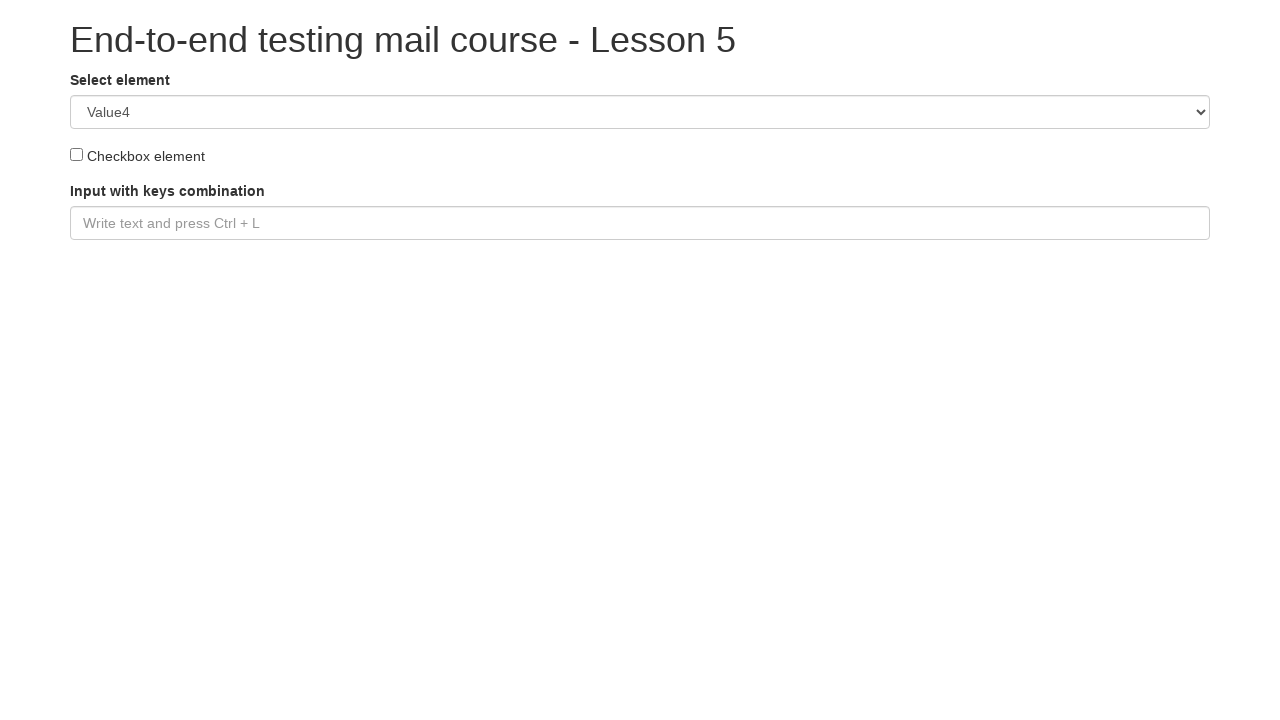

Navigated to example page
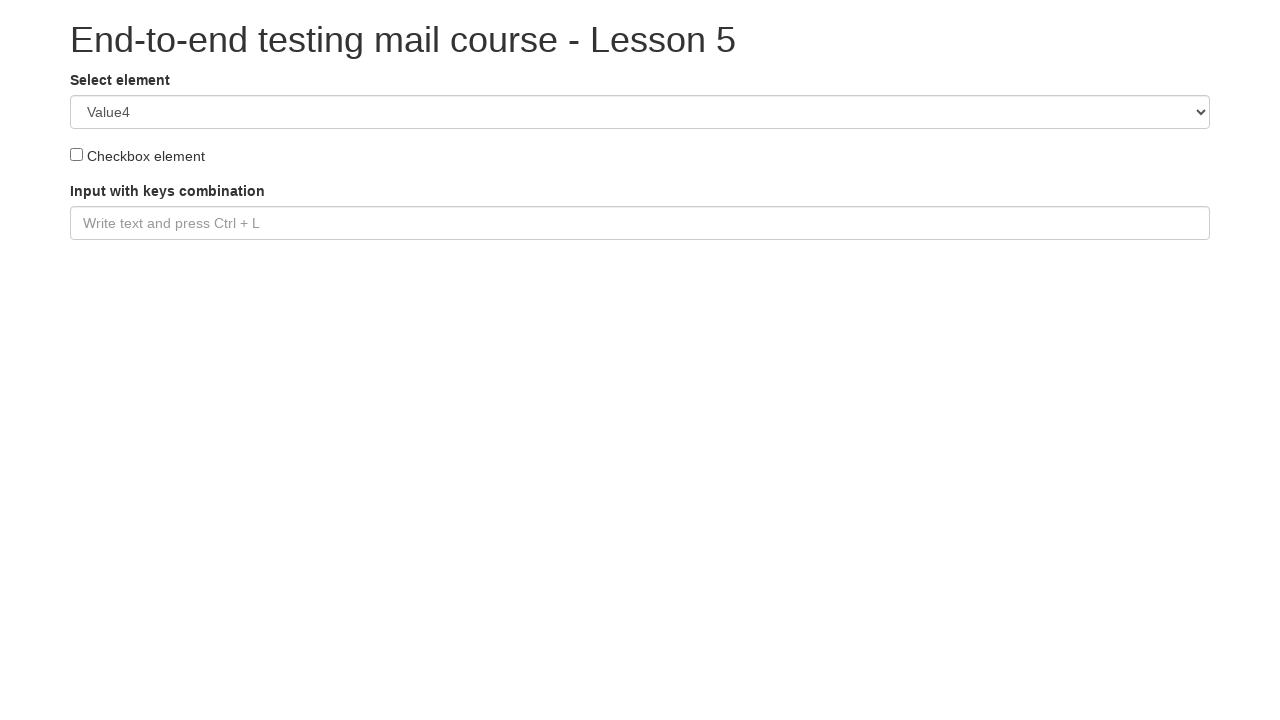

Selected dropdown option by index (third option) on #selectElement
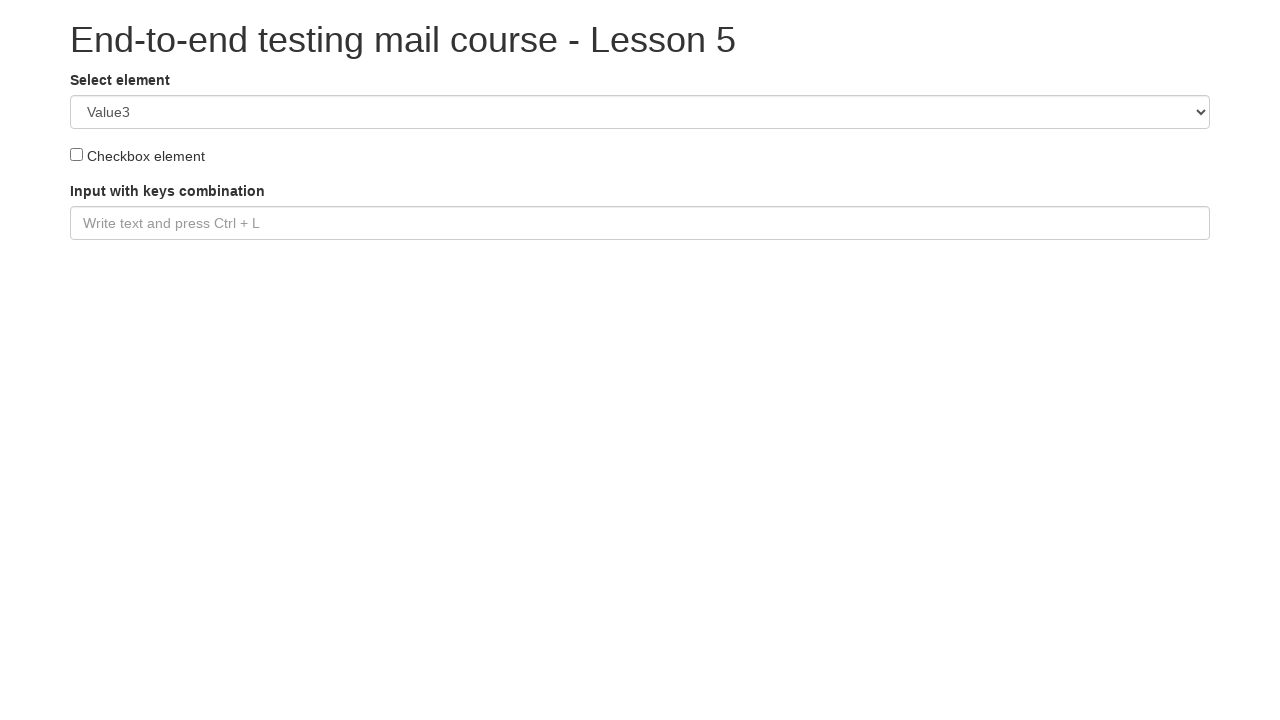

Selected dropdown option by visible text 'Value4' on #selectElement
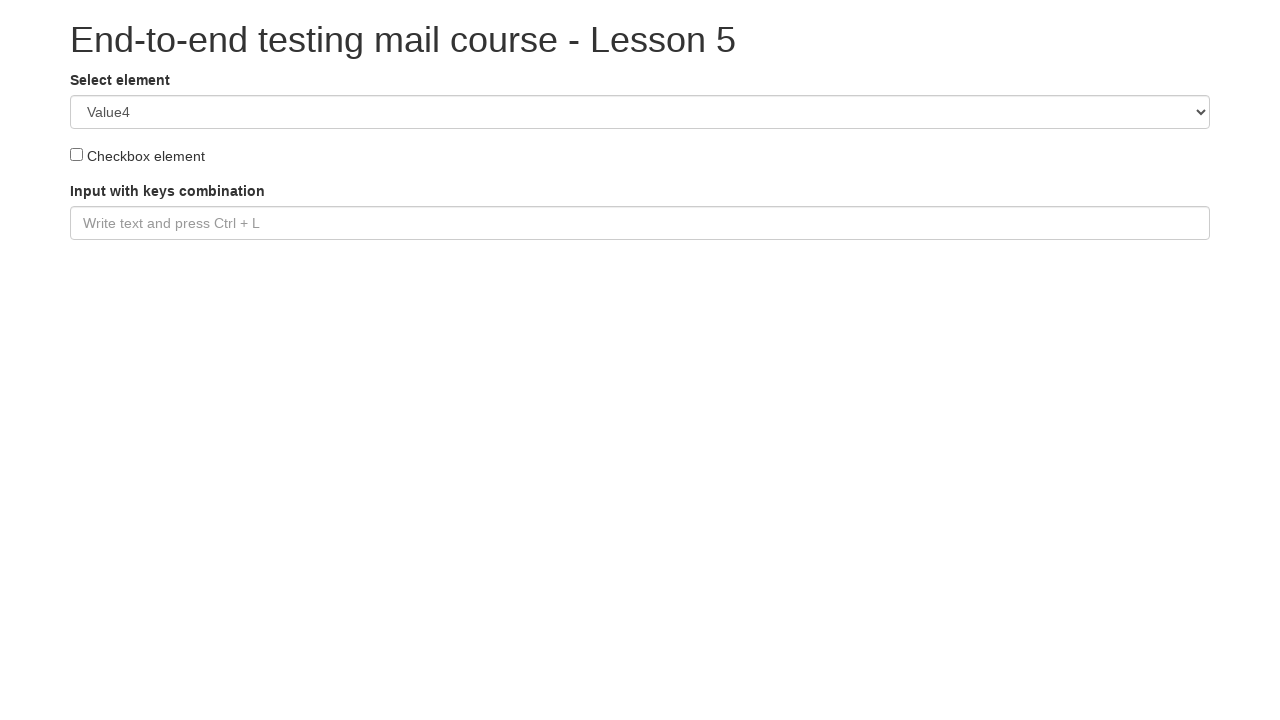

Selected dropdown option by value attribute 'value2' on #selectElement
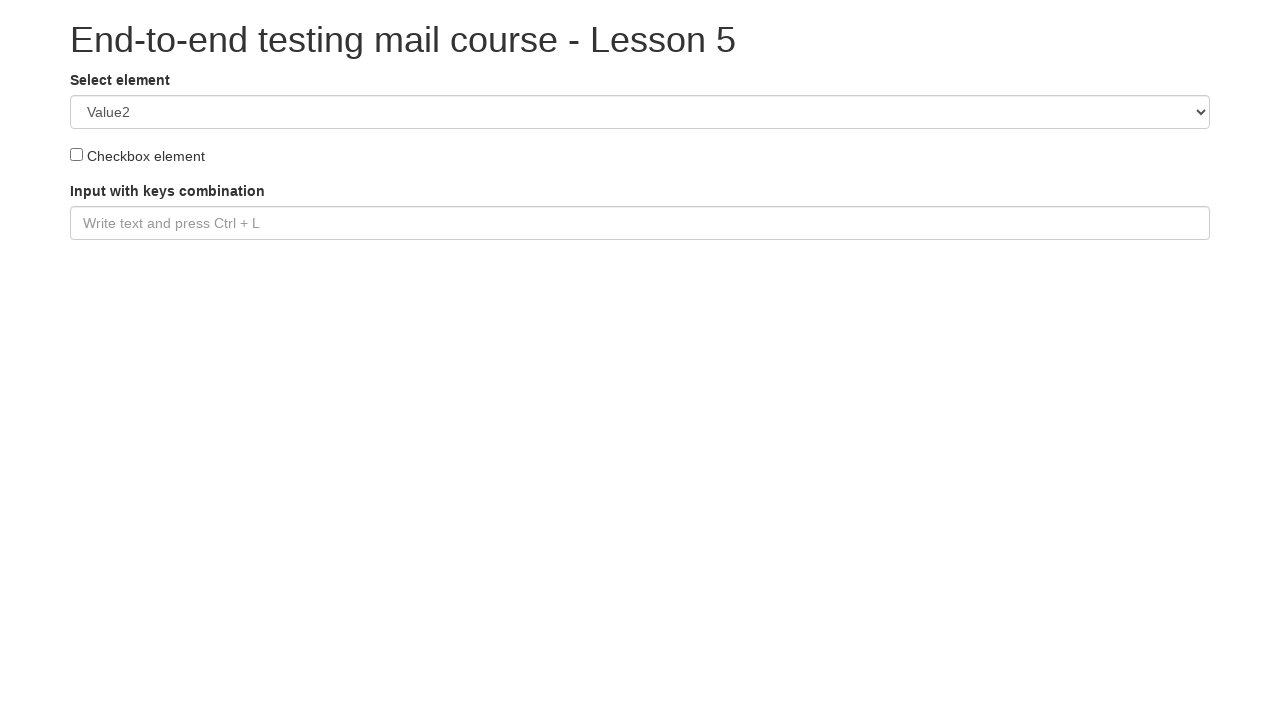

Clicked checkbox element at (76, 154) on #checkboxElement
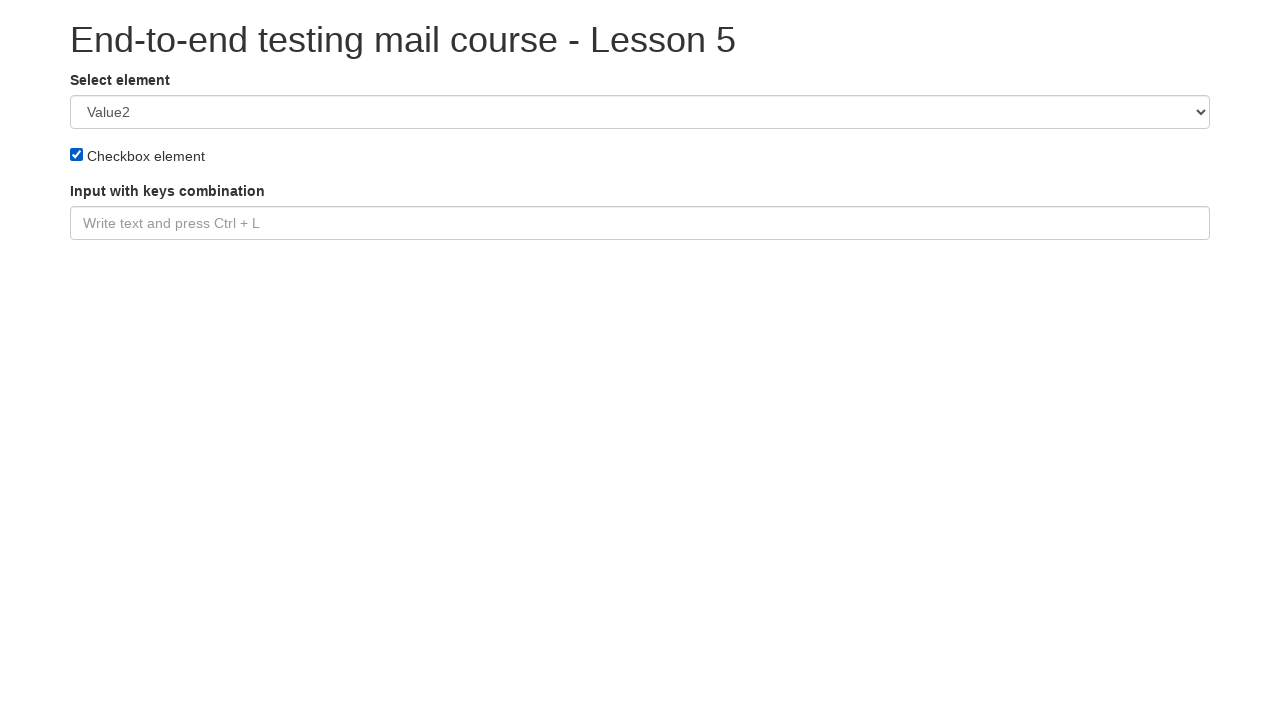

Clicked key input field at (640, 223) on #keyInput
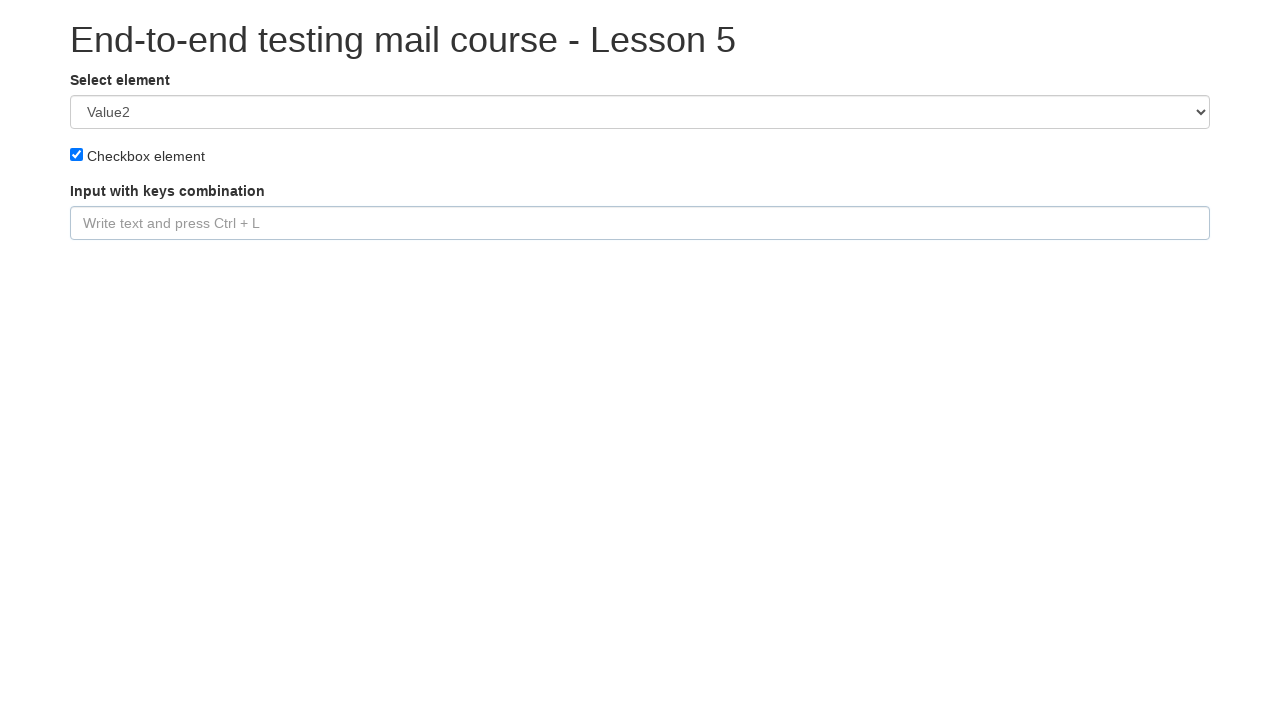

Pressed keyboard combination Ctrl+L
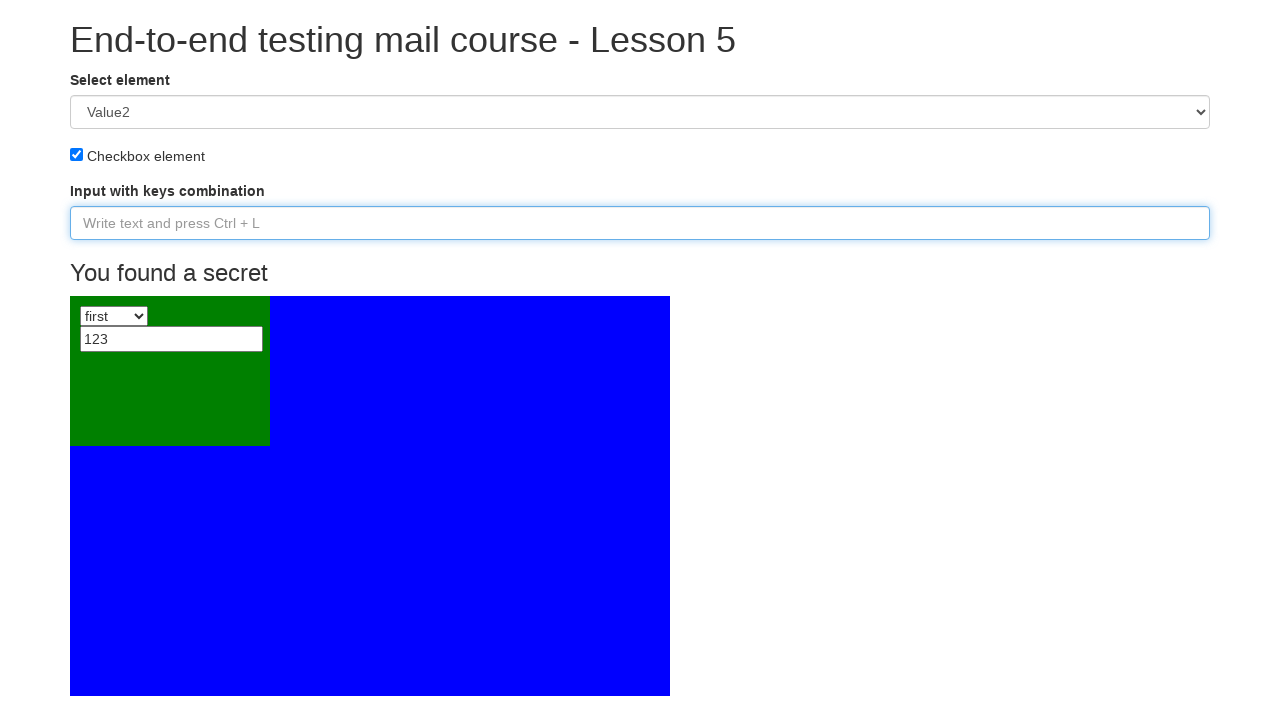

Inner element became visible after keyboard input
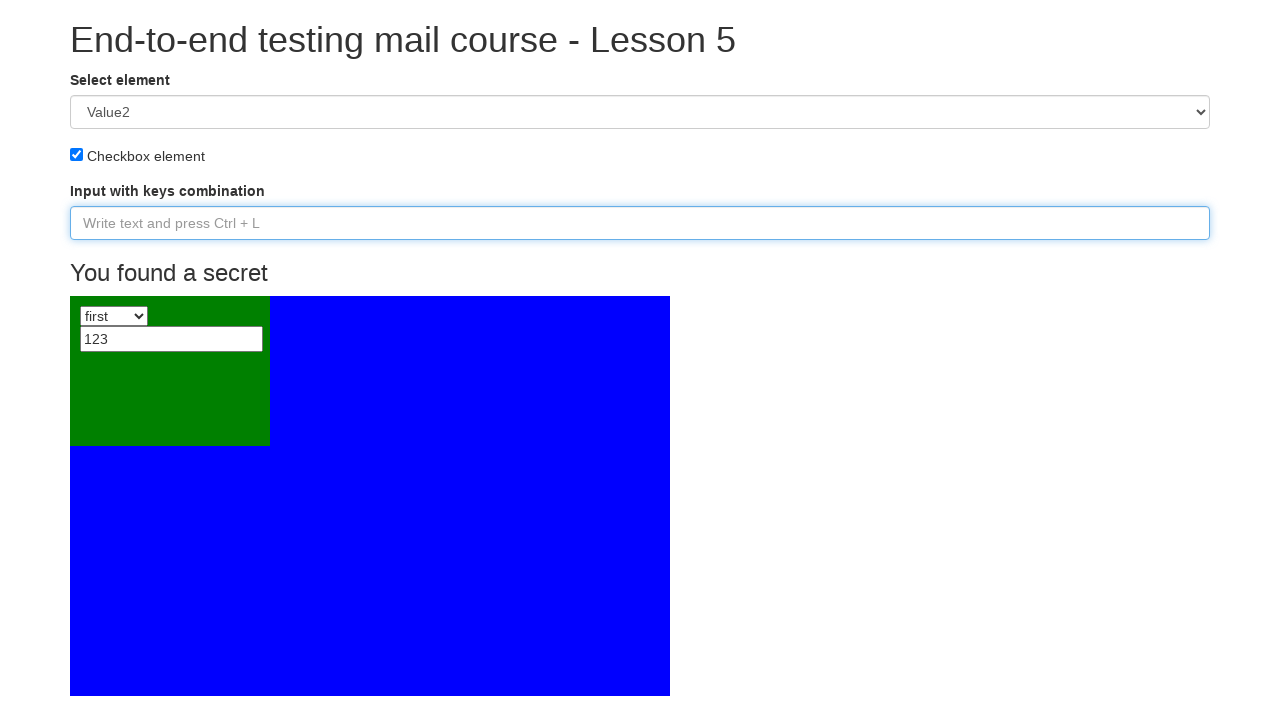

Retrieved bounding box of inner element
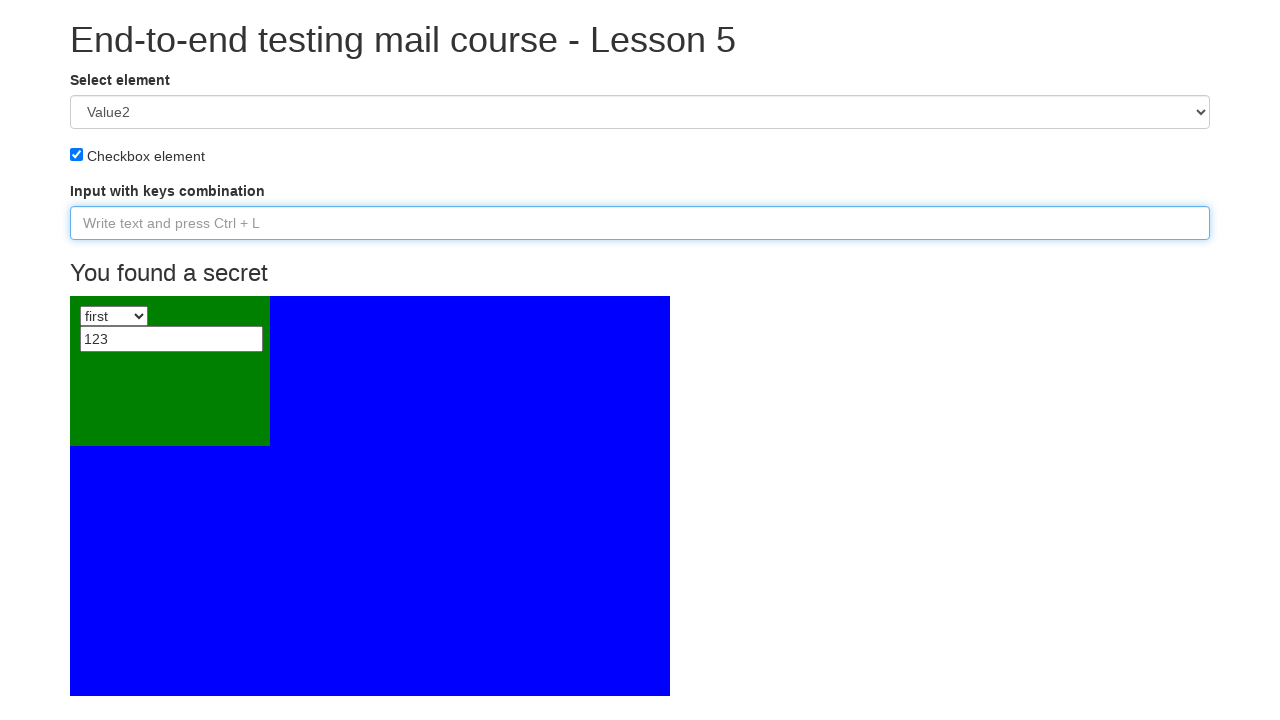

Moved mouse to center of inner element at (170, 371)
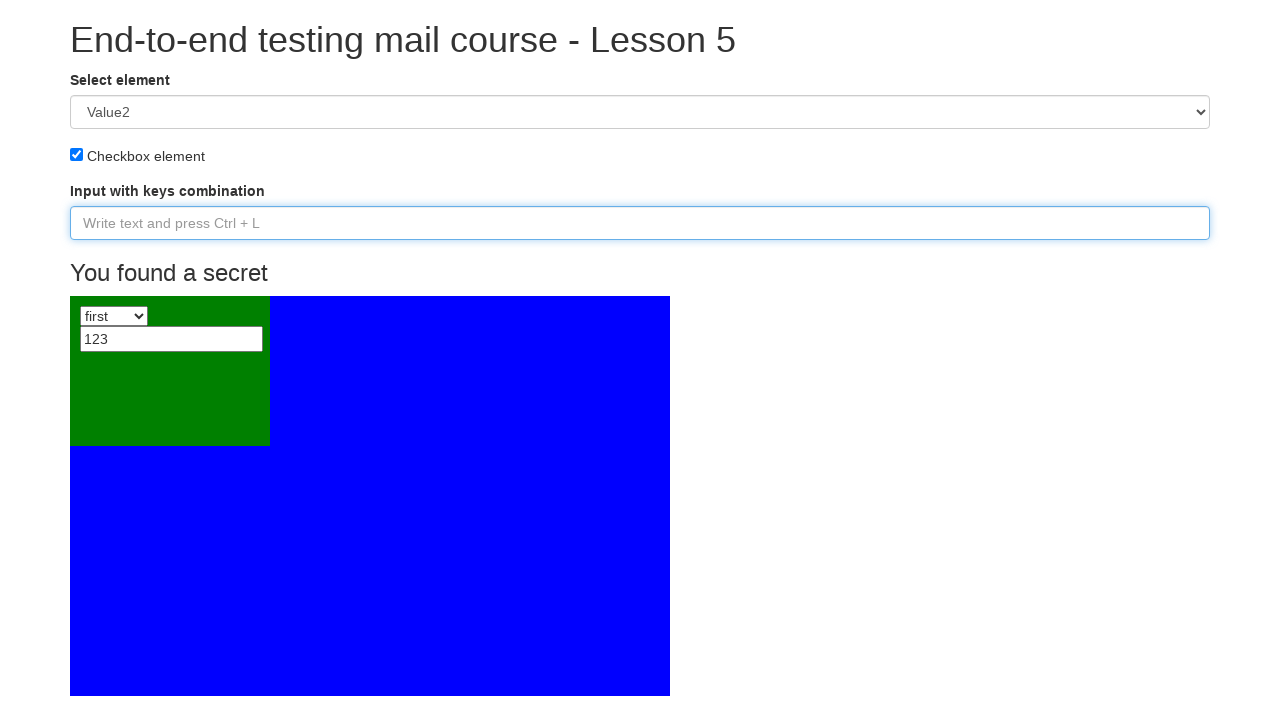

Pressed mouse button down on inner element at (170, 371)
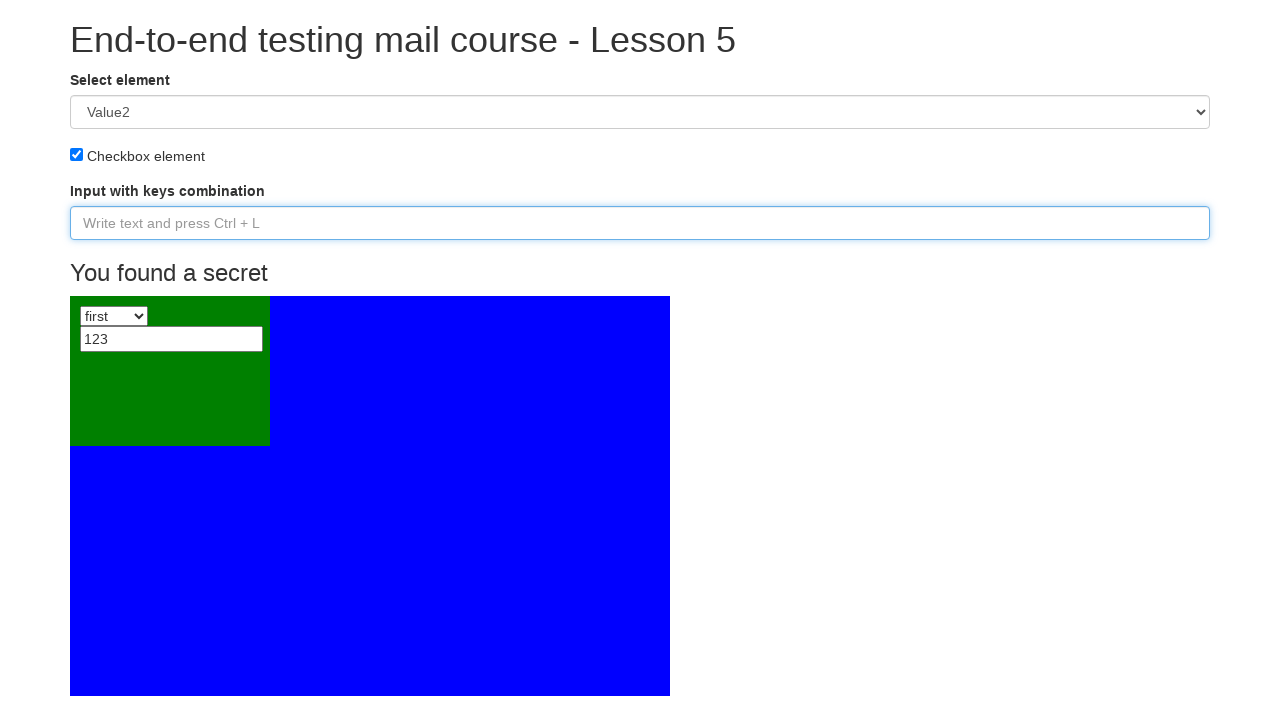

Dragged mouse to new position (5px offset) at (175, 376)
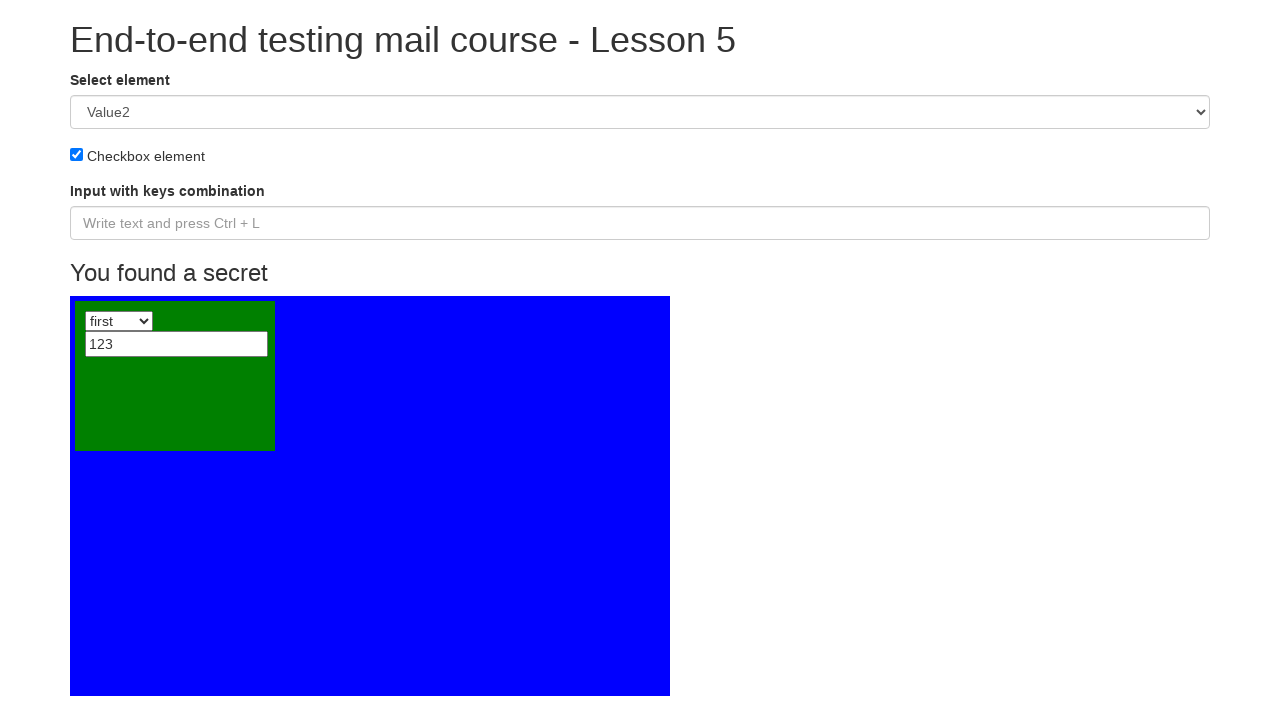

Released mouse button to complete drag-and-drop at (175, 376)
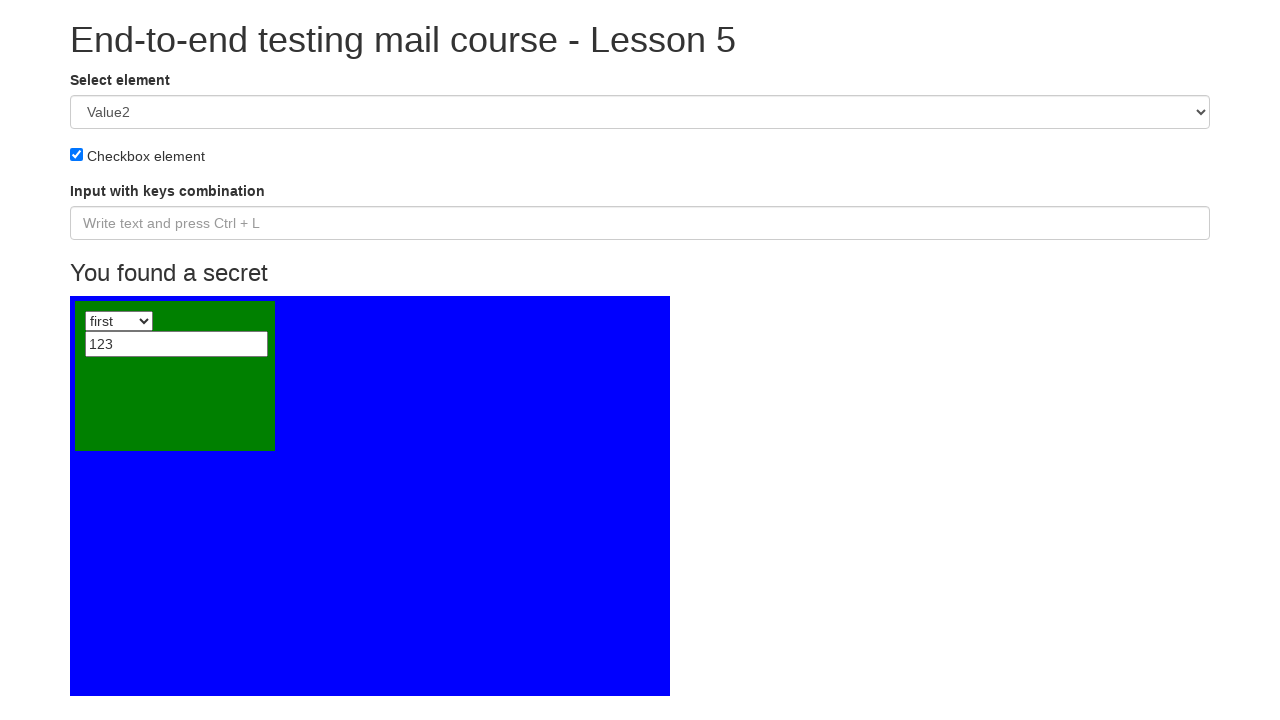

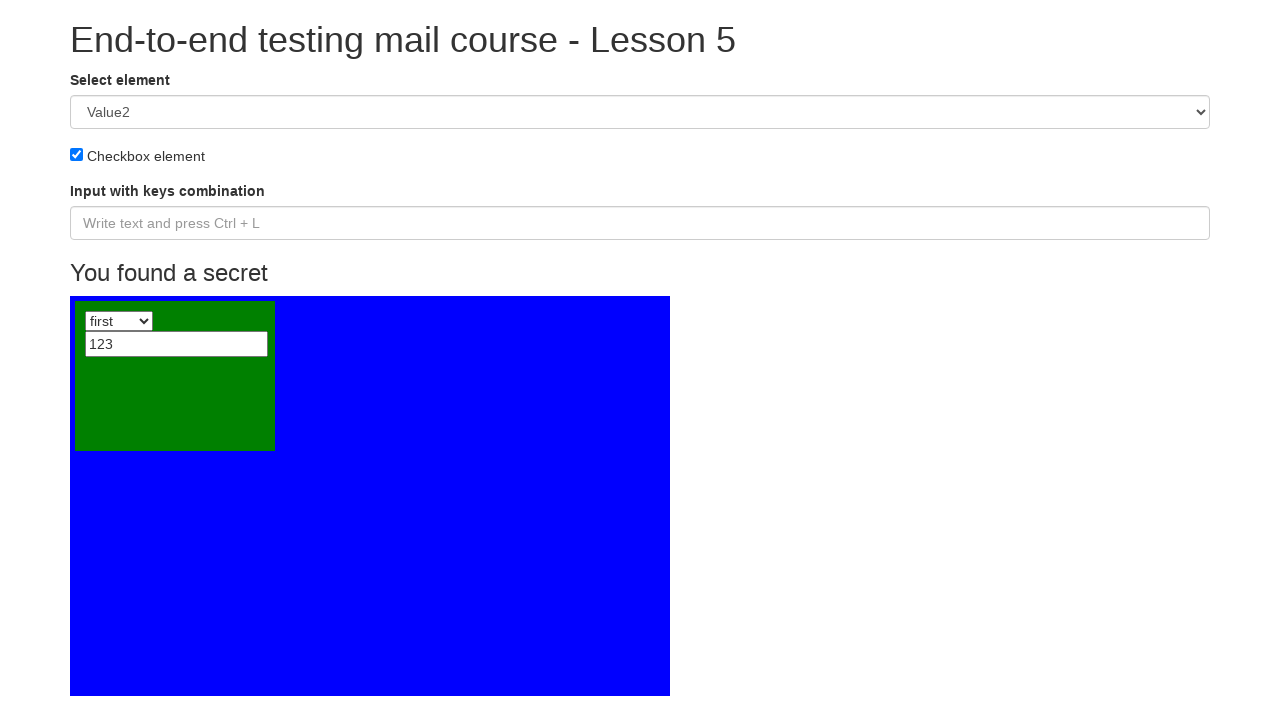